Tests file upload functionality by selecting a file and verifying the upload success message is displayed

Starting URL: https://the-internet.herokuapp.com/upload

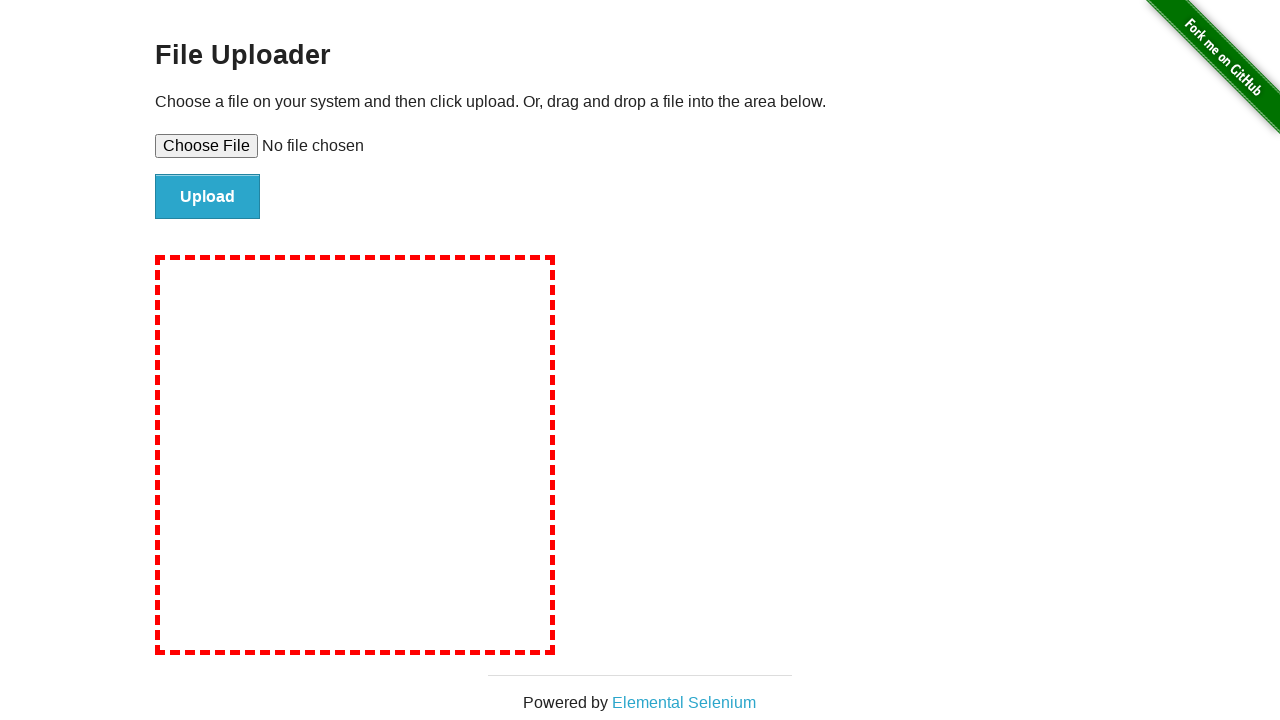

Created temporary test file for upload
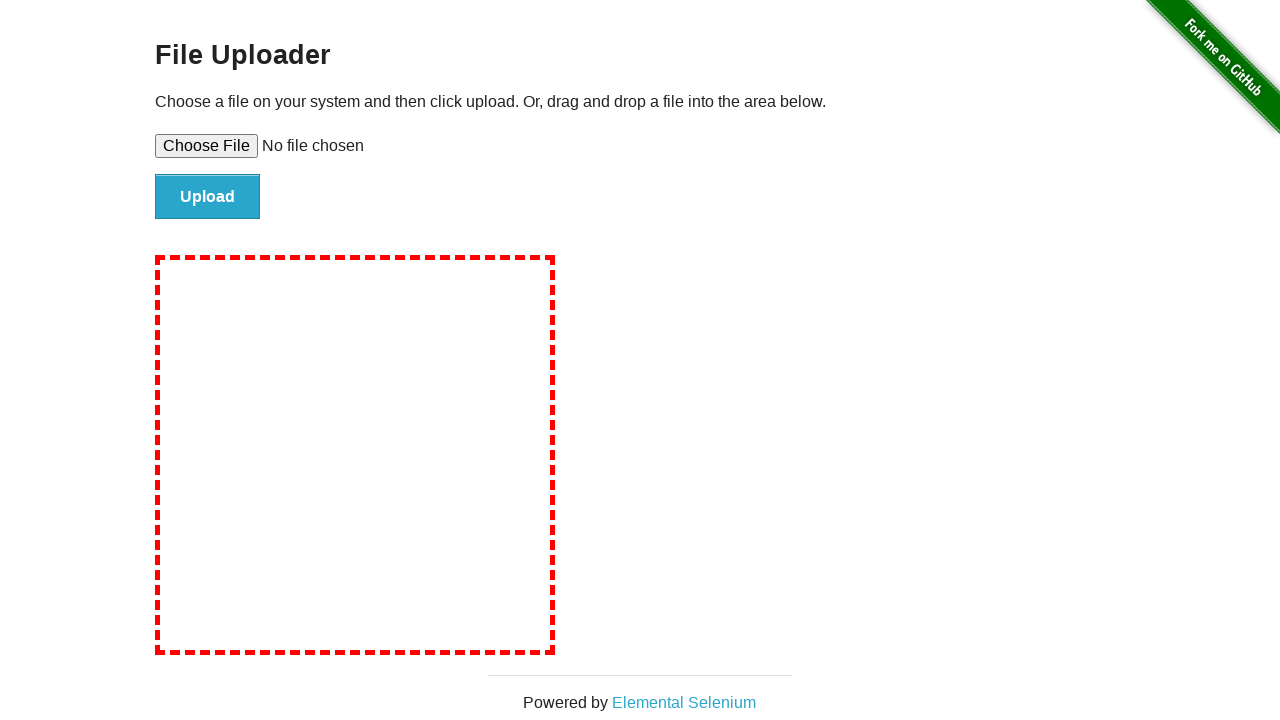

Selected test file for upload
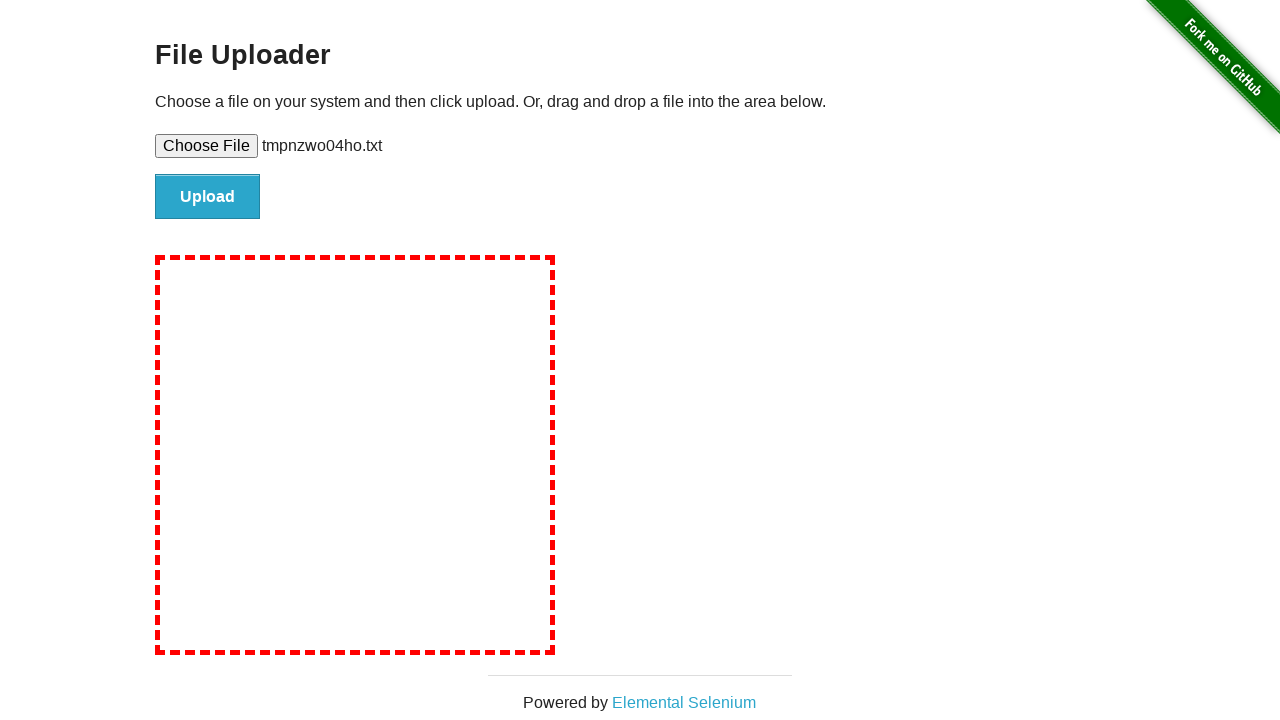

Clicked upload button to submit file at (208, 197) on #file-submit
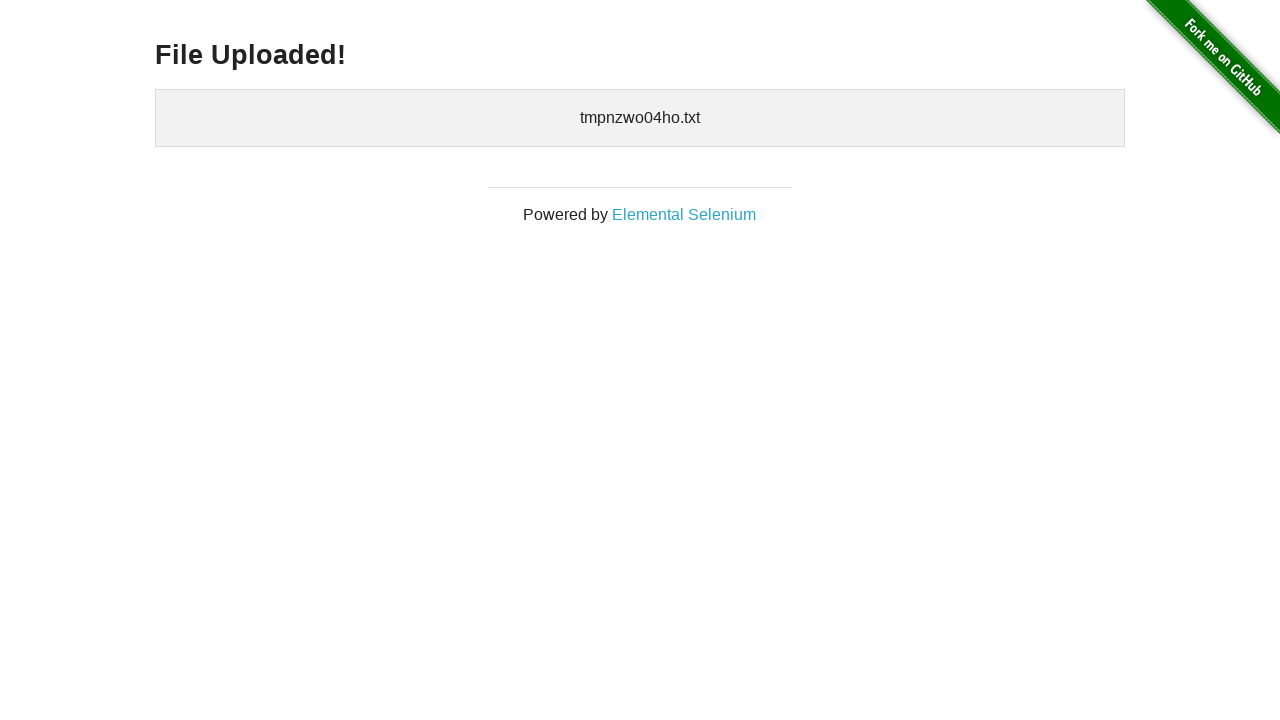

Verified file upload success message displayed
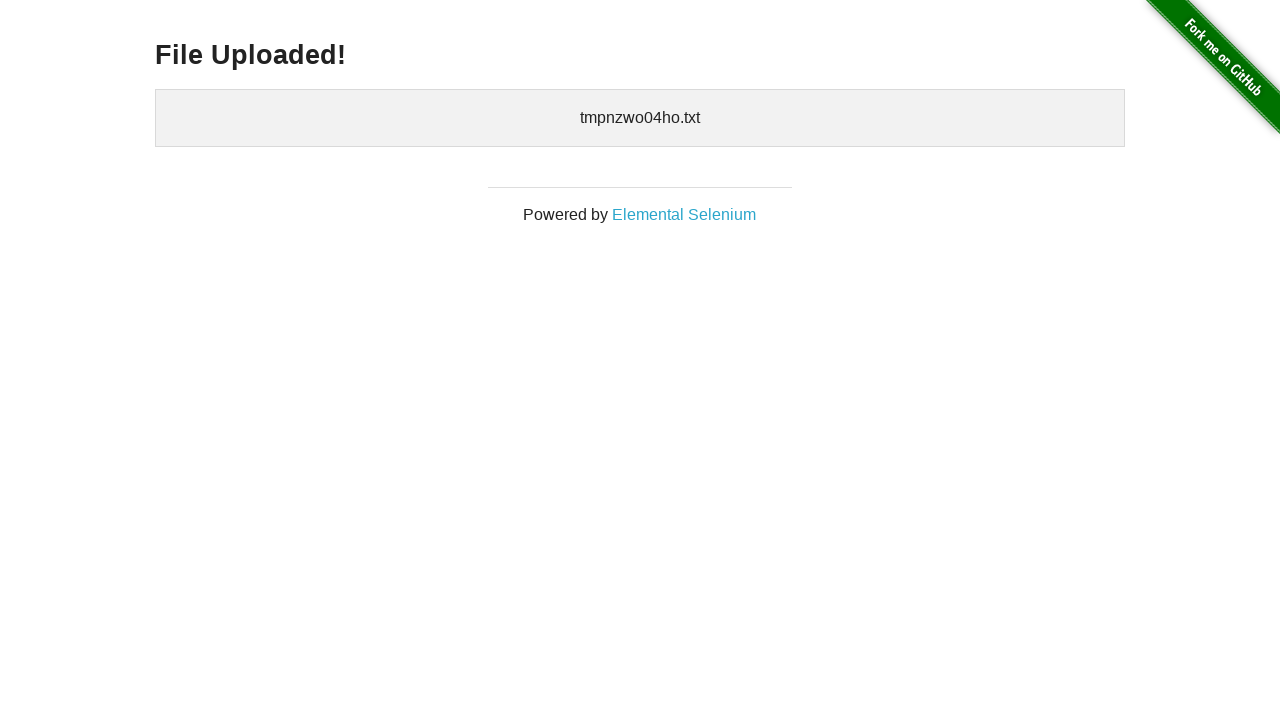

Cleaned up temporary test file
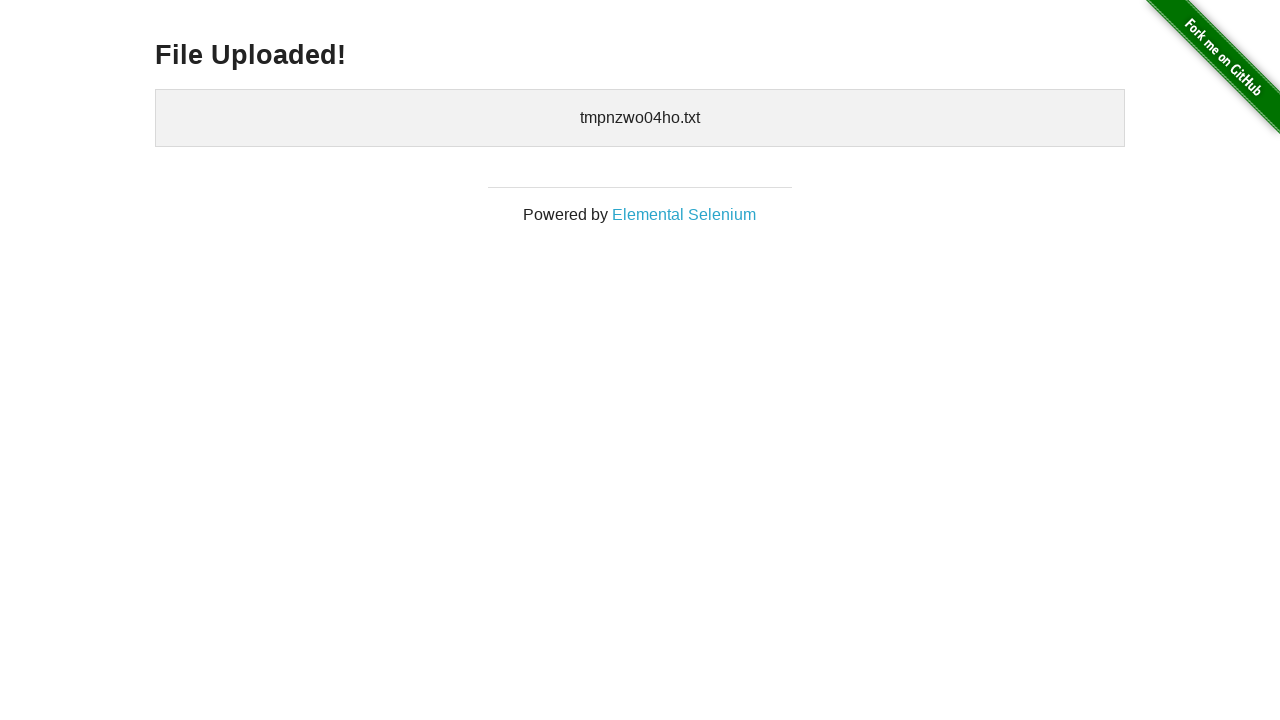

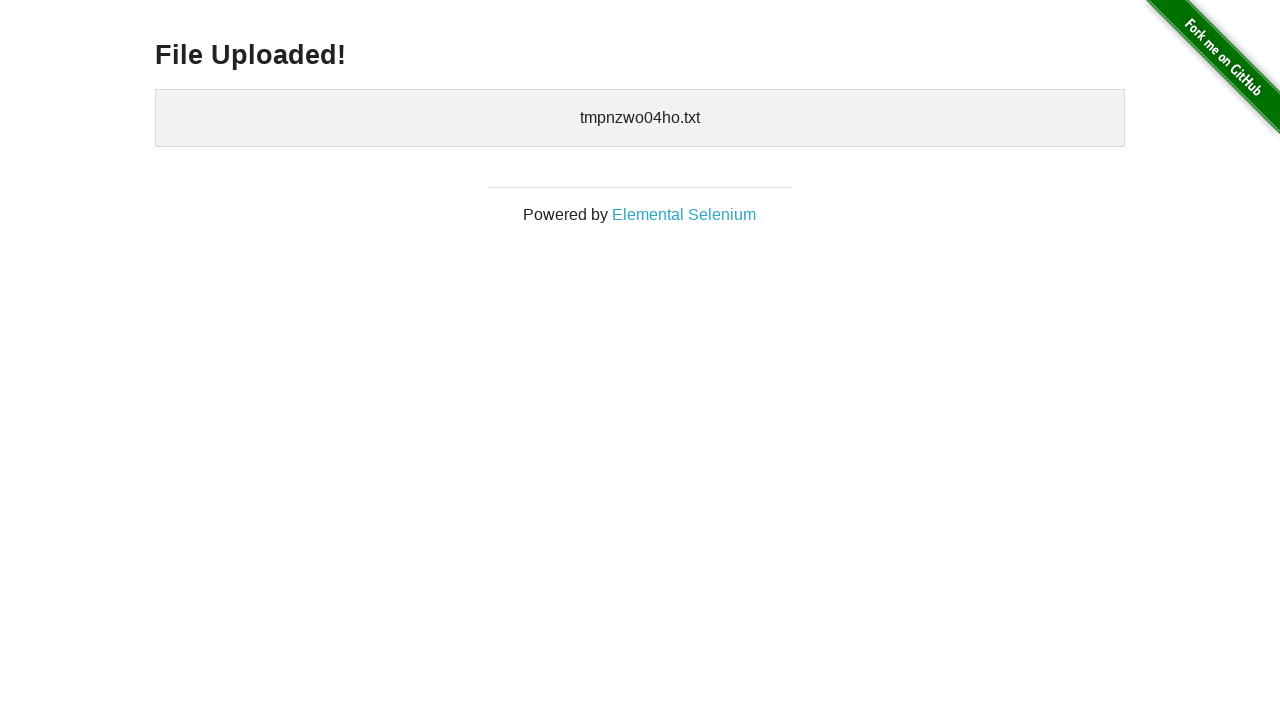